Tests the Practice Form submission on DemoQA by filling in first name, last name, selecting gender, entering mobile number, and submitting the form, then verifying the submission confirmation message.

Starting URL: https://demoqa.com

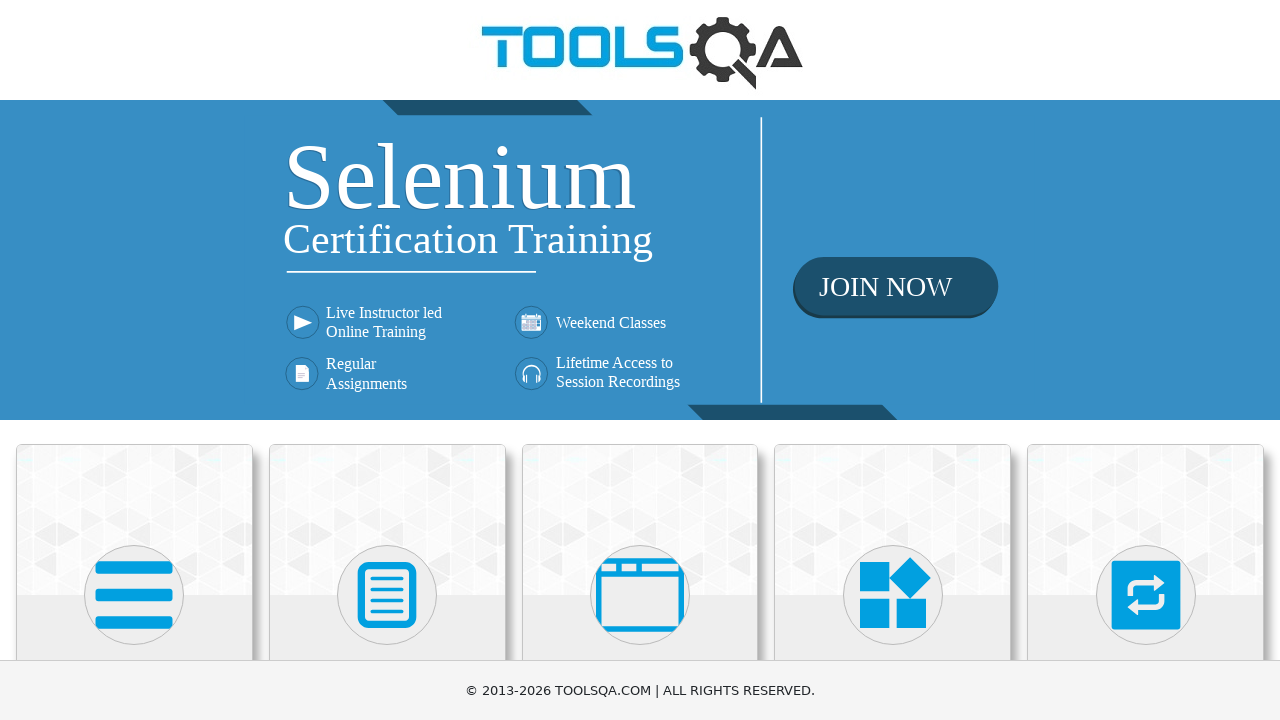

Clicked on Forms section at (387, 360) on text=Forms
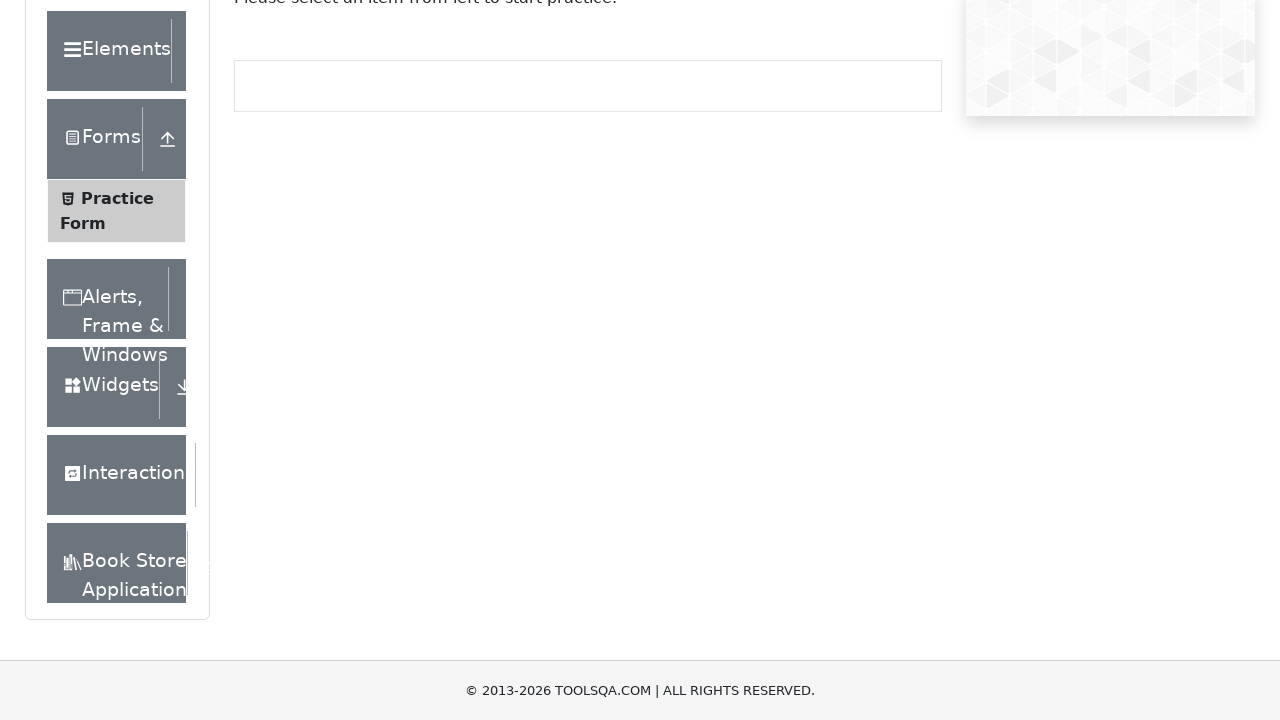

Clicked on Practice Form at (117, 336) on text=Practice Form
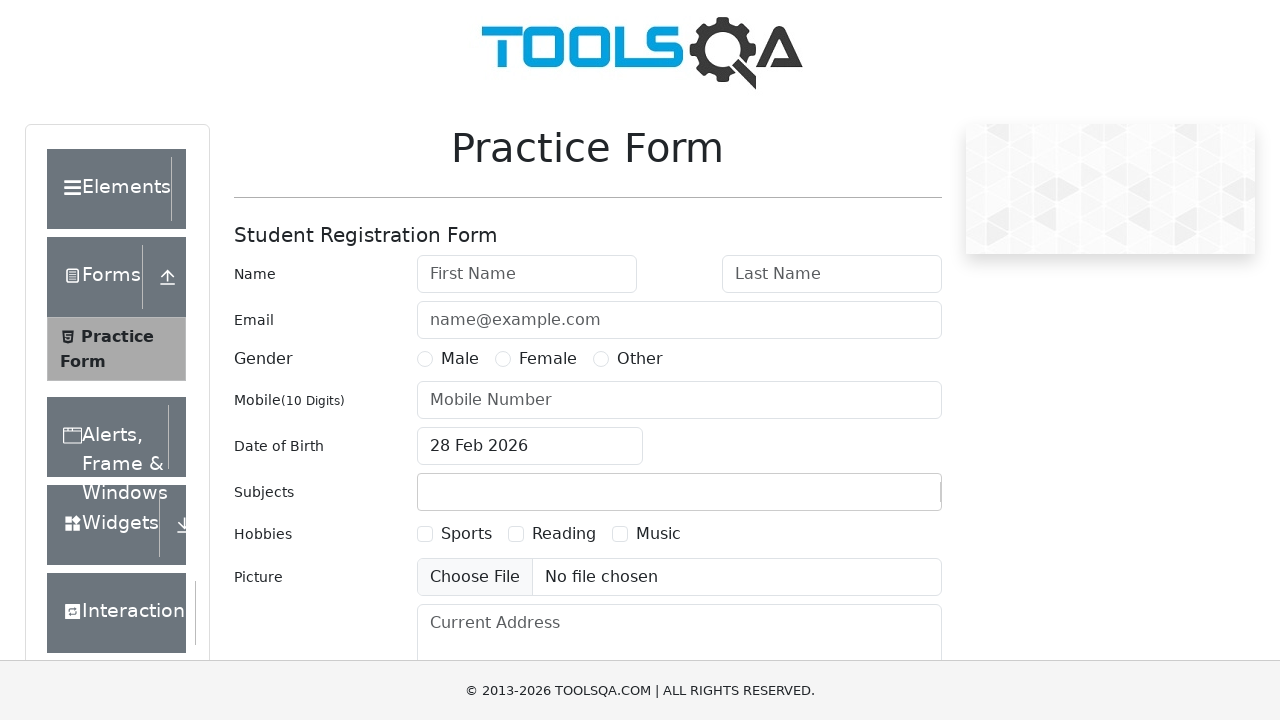

Filled first name field with 'Ahmad' on #firstName
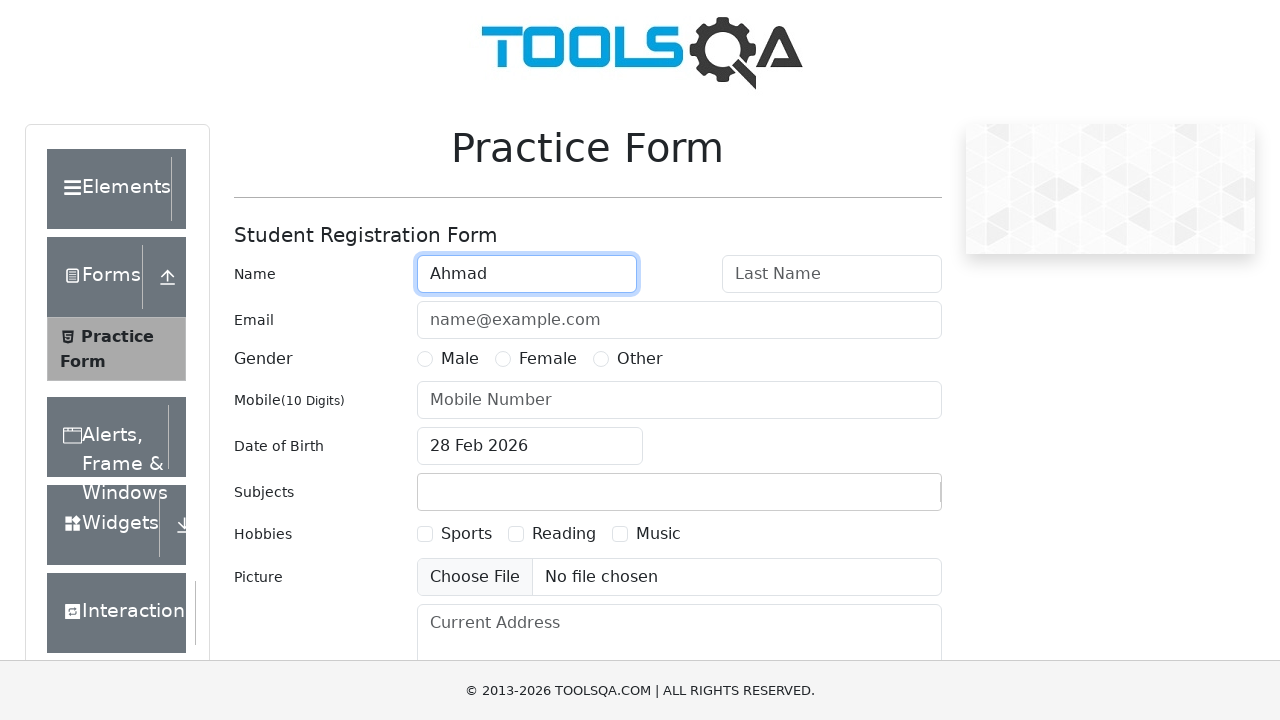

Filled last name field with 'Hassan' on #lastName
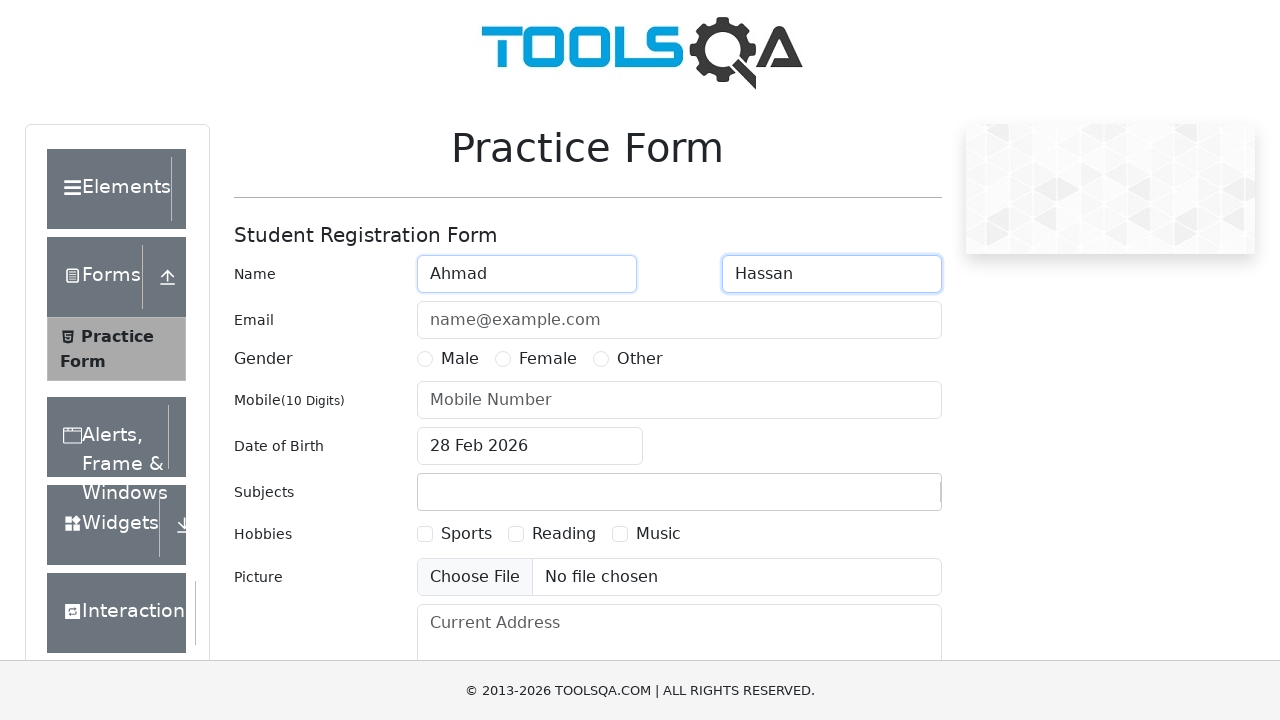

Selected gender as Male at (460, 359) on label[for='gender-radio-1']
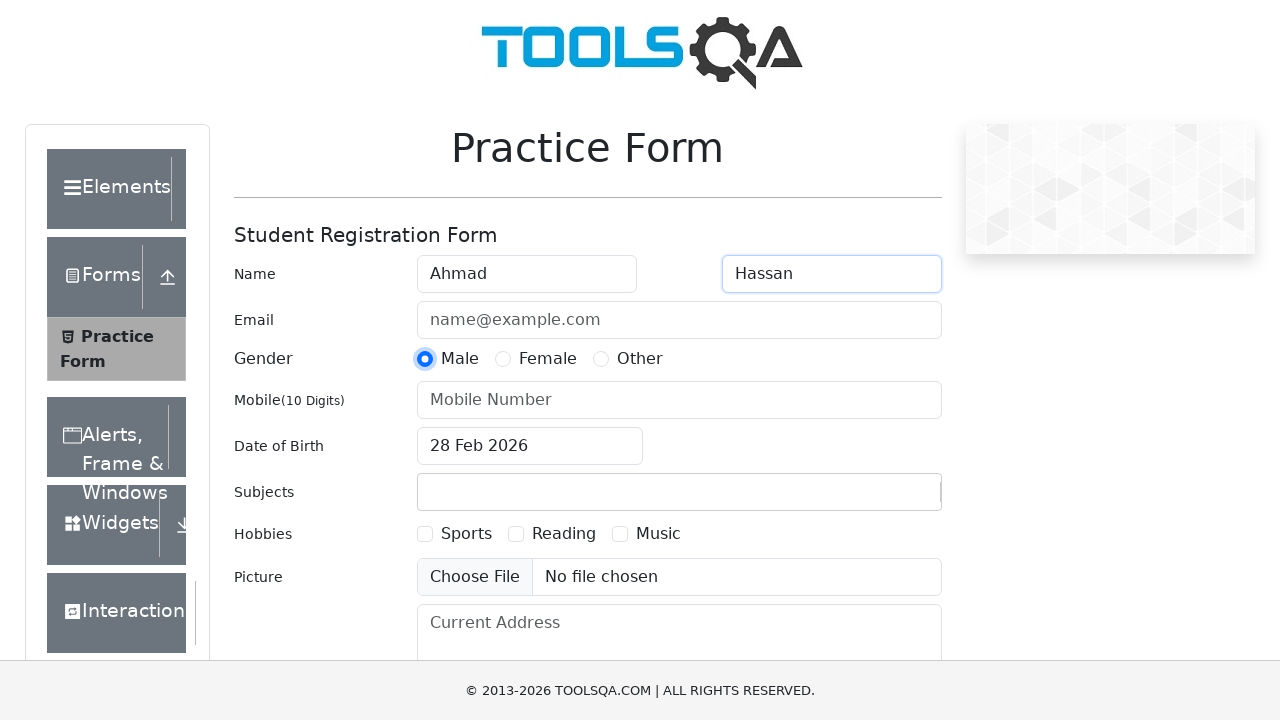

Filled mobile number field with '0334648959' on #userNumber
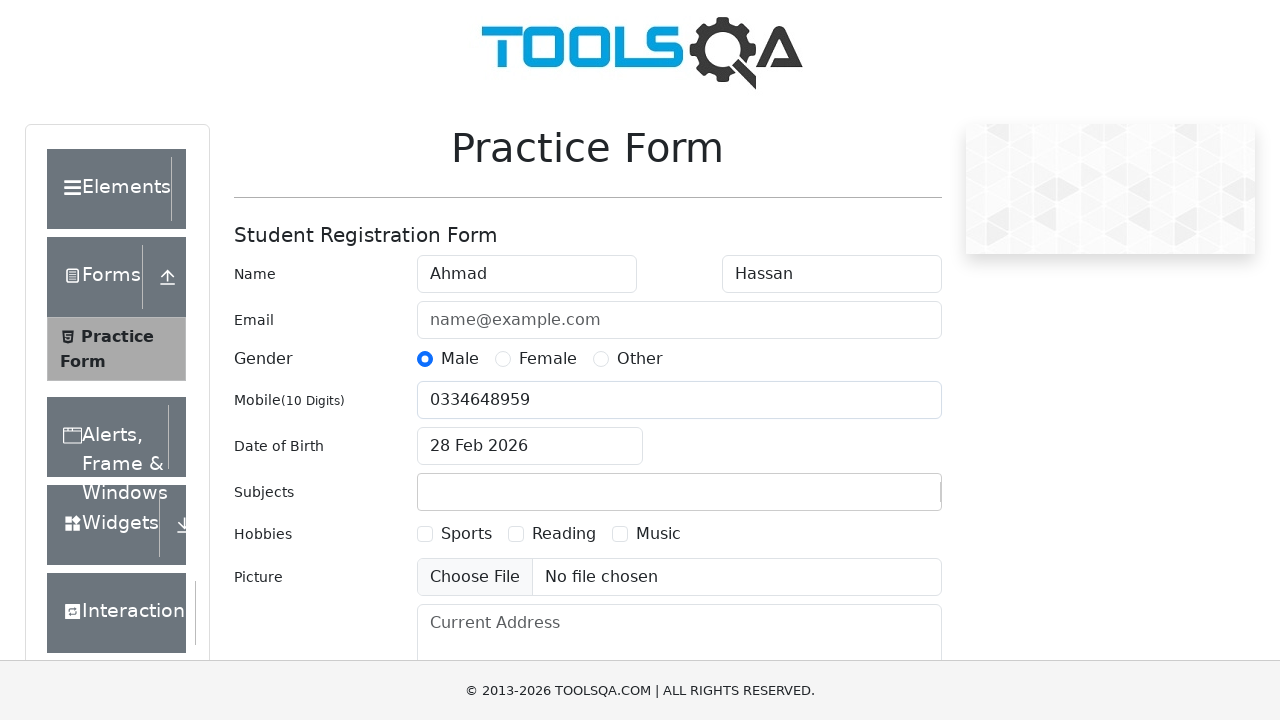

Scrolled down 500 pixels to view submit button
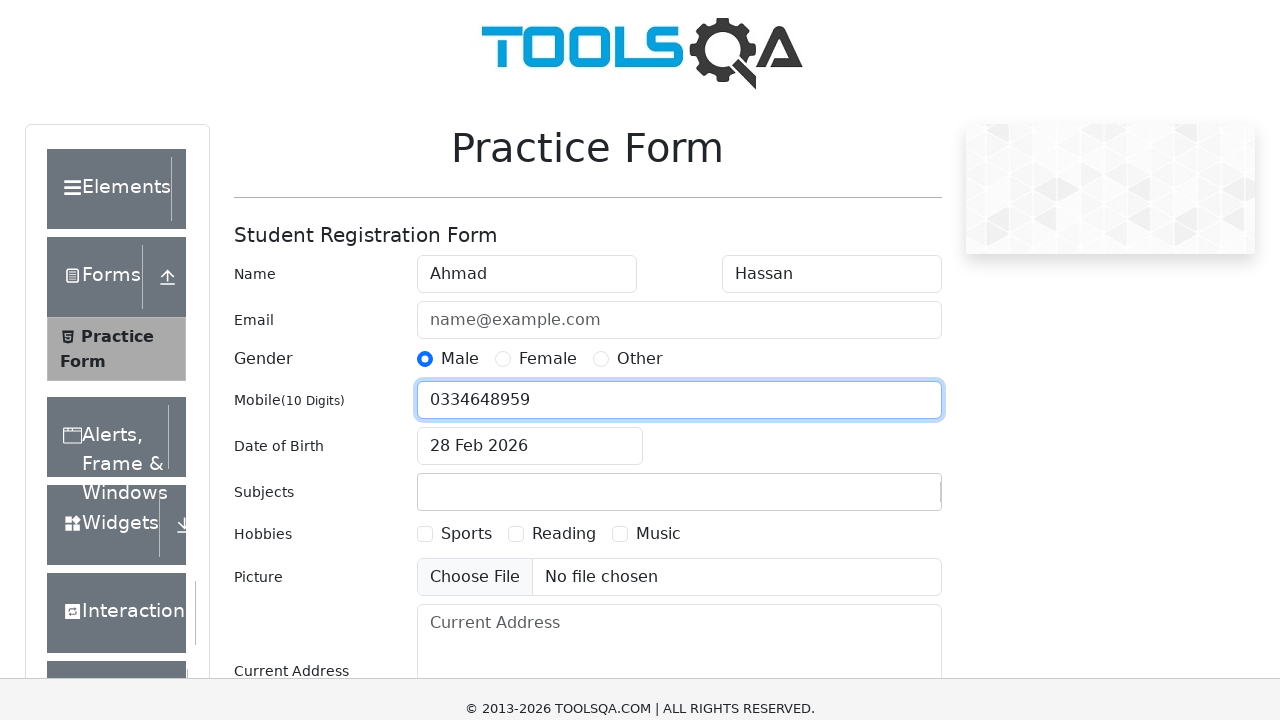

Clicked submit button to submit the form at (885, 499) on #submit
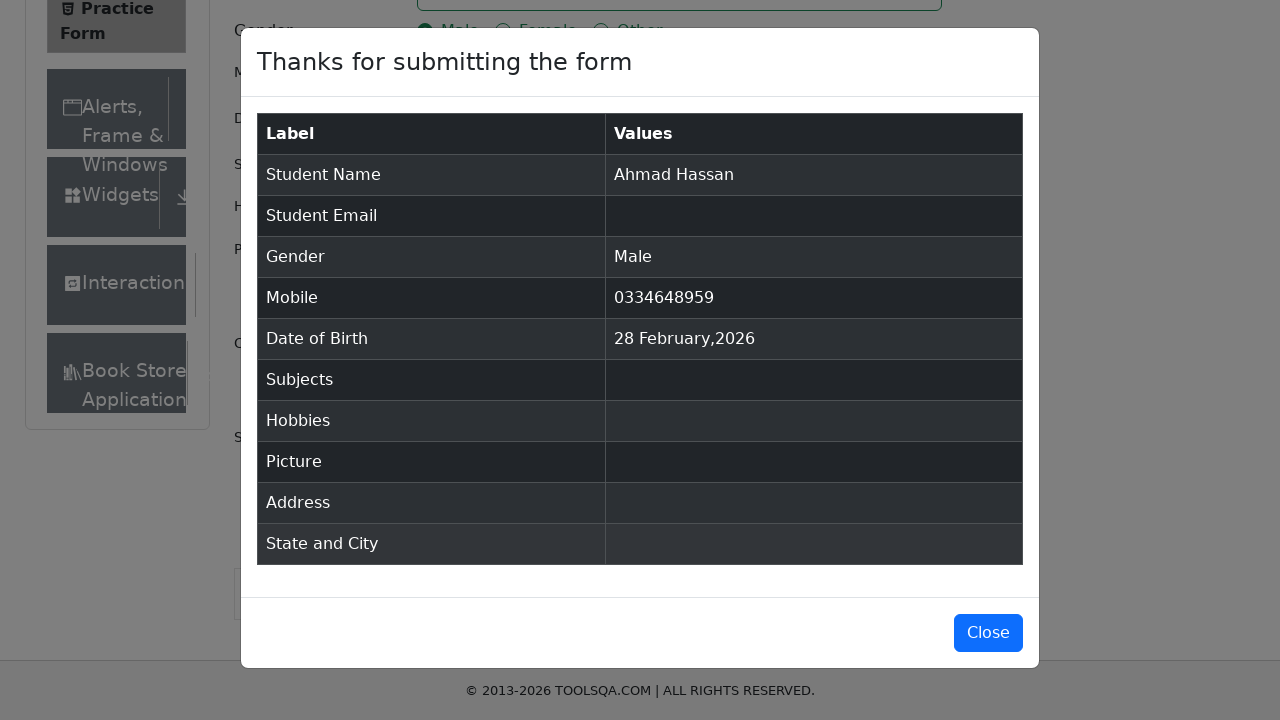

Waited for submission confirmation modal to appear
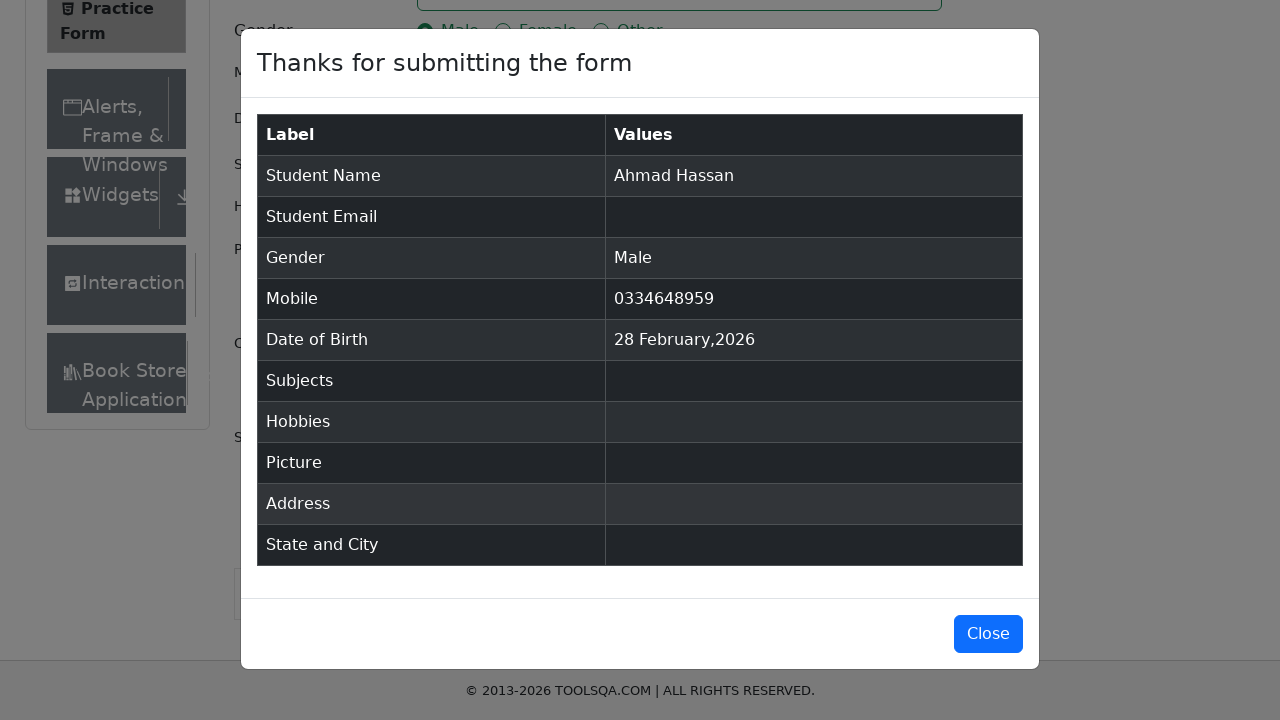

Retrieved confirmation message: 'Thanks for submitting the form'
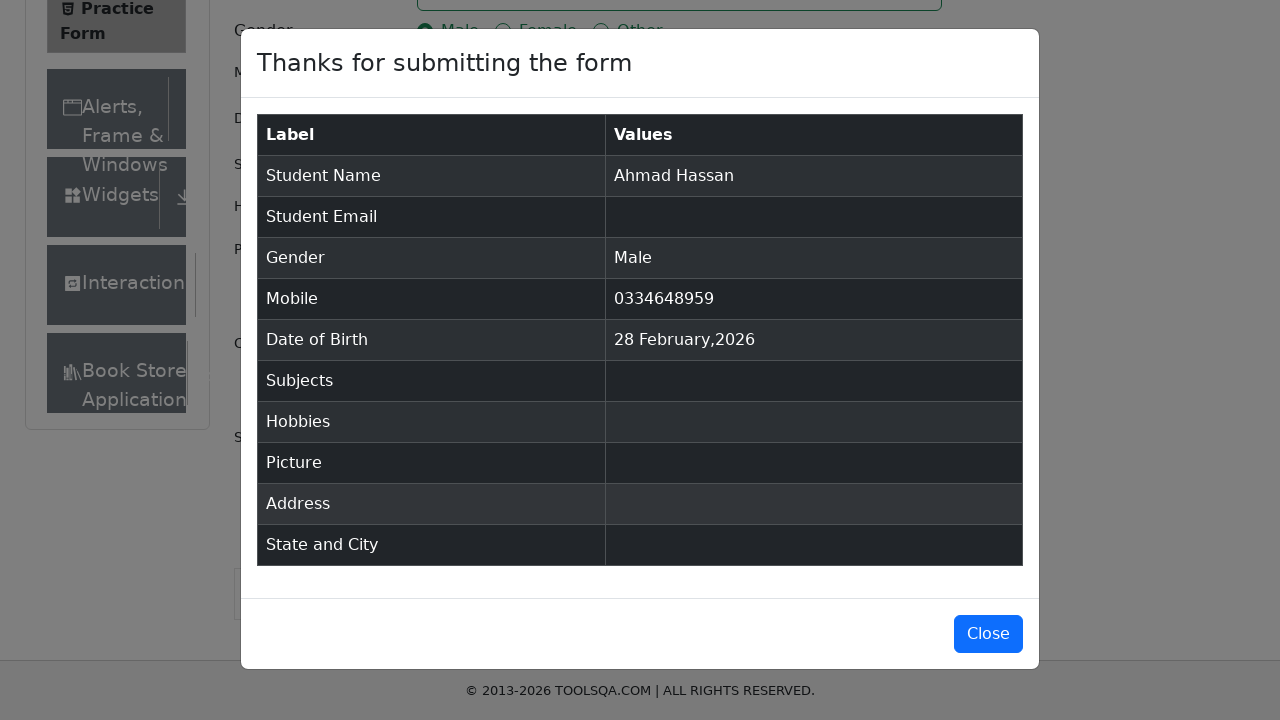

Verified submission confirmation message matches expected text
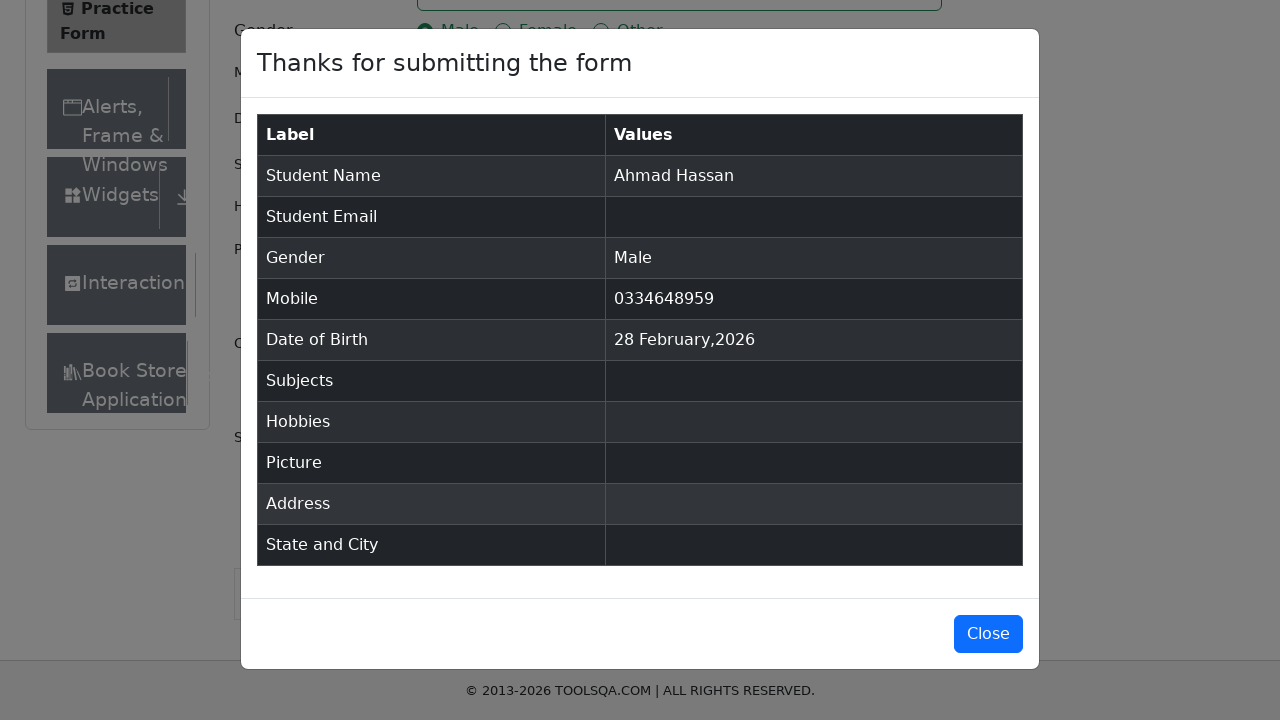

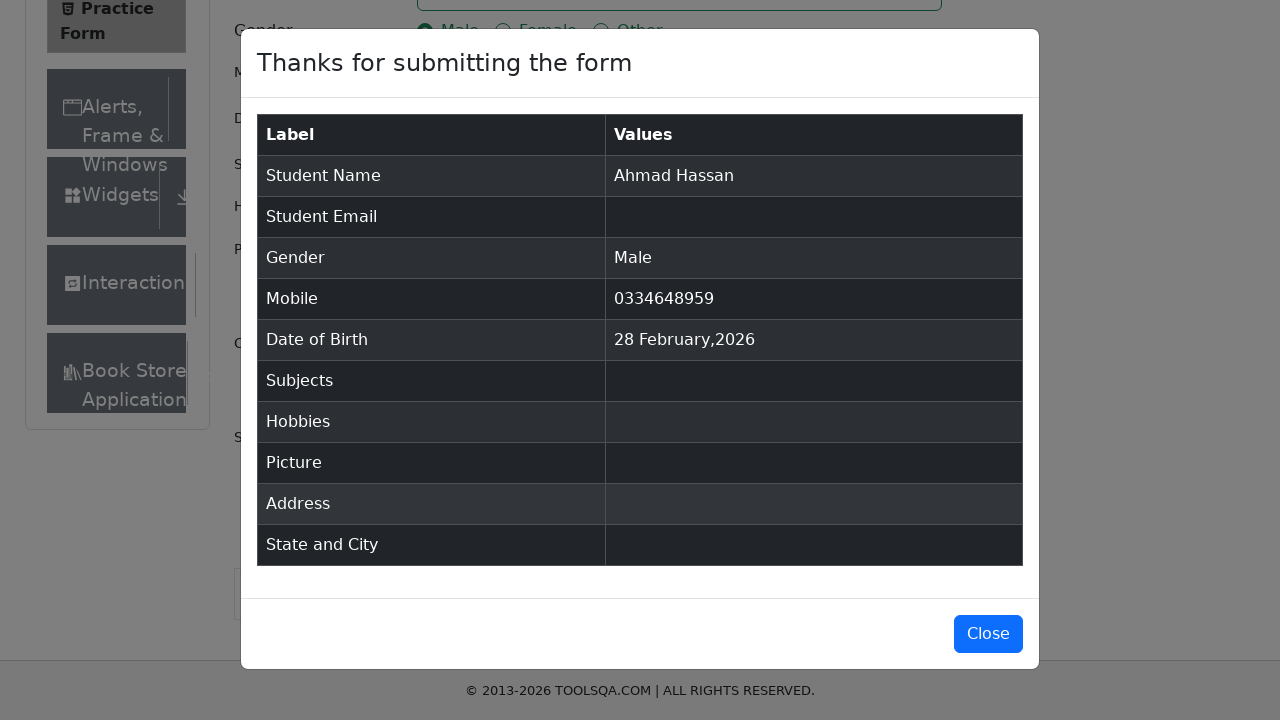